Tests that a checkbox can be removed by clicking the "Remove" button on the dynamic controls page and verifies the checkbox is no longer present

Starting URL: https://the-internet.herokuapp.com/dynamic_controls

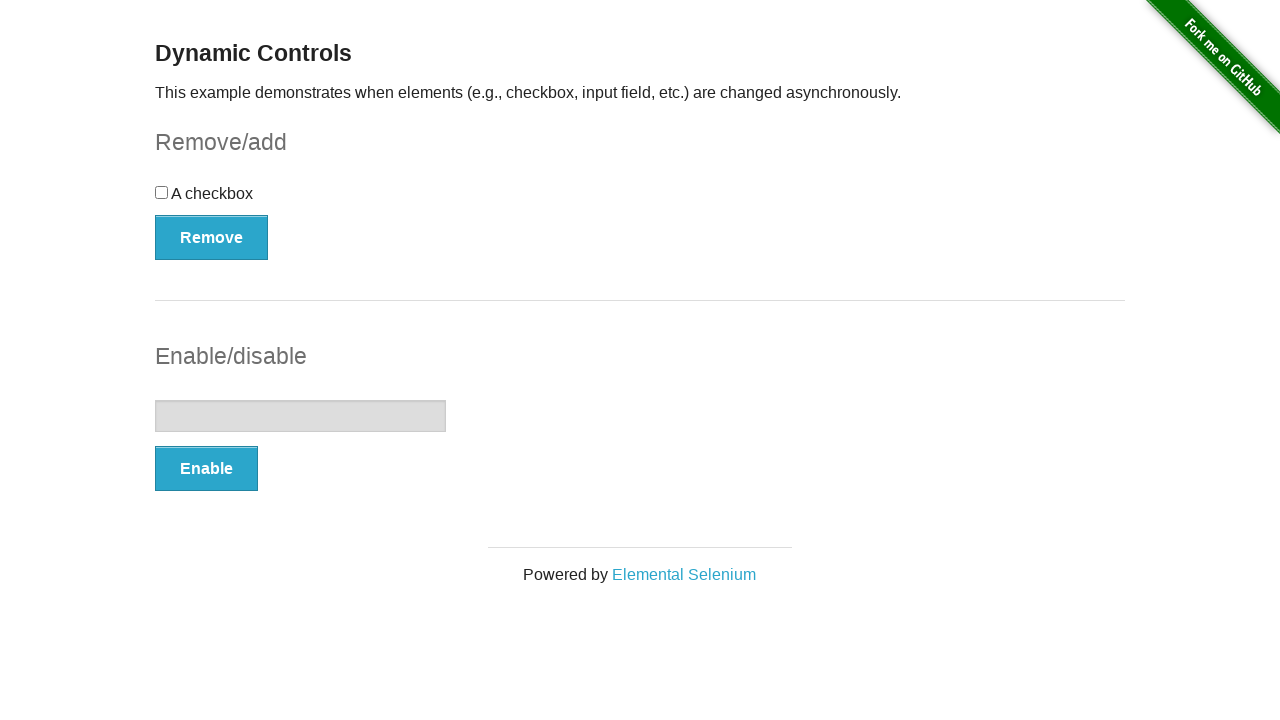

Navigated to dynamic controls page
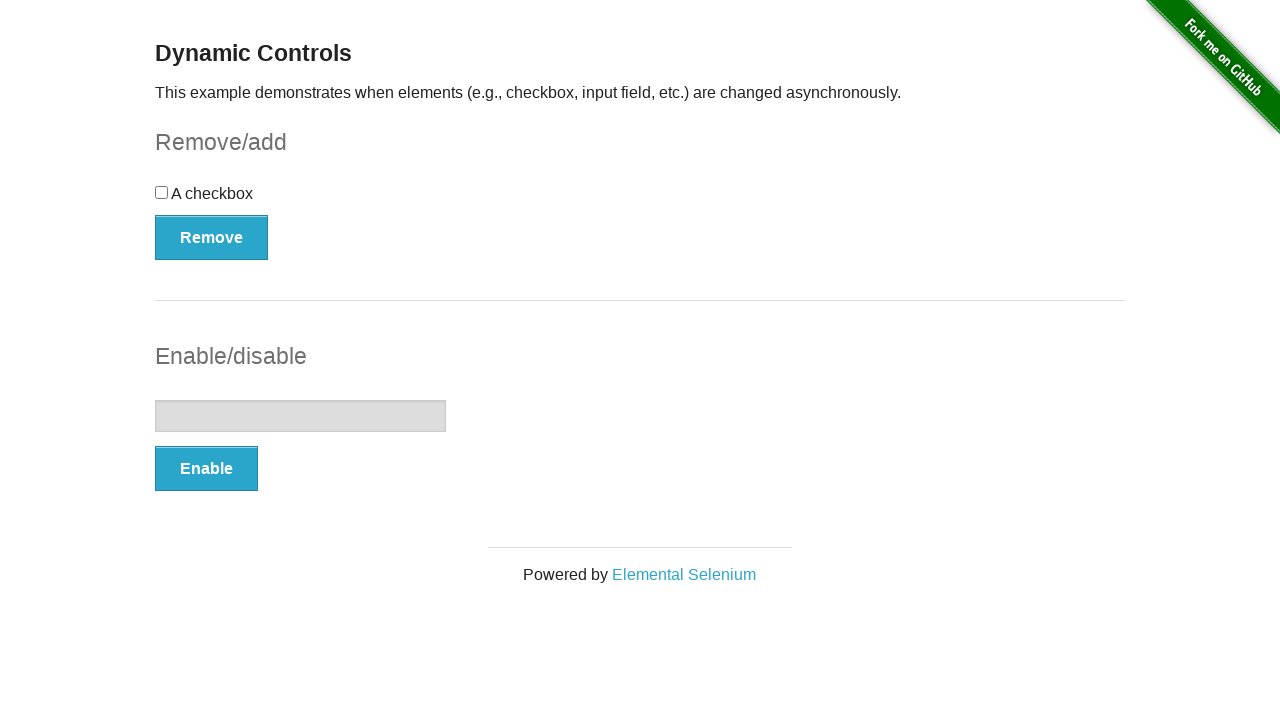

Clicked the Remove button to remove the checkbox at (212, 237) on button:has-text('Remove')
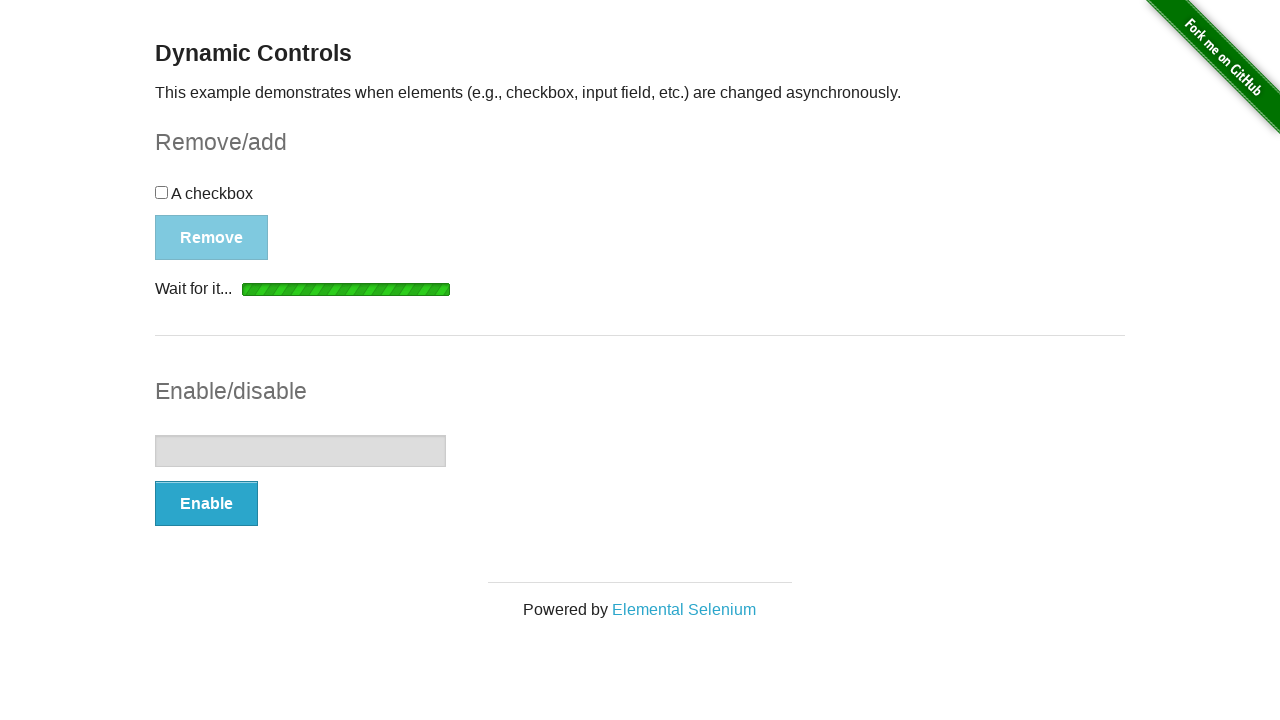

Verified that the 'It's gone!' message appeared
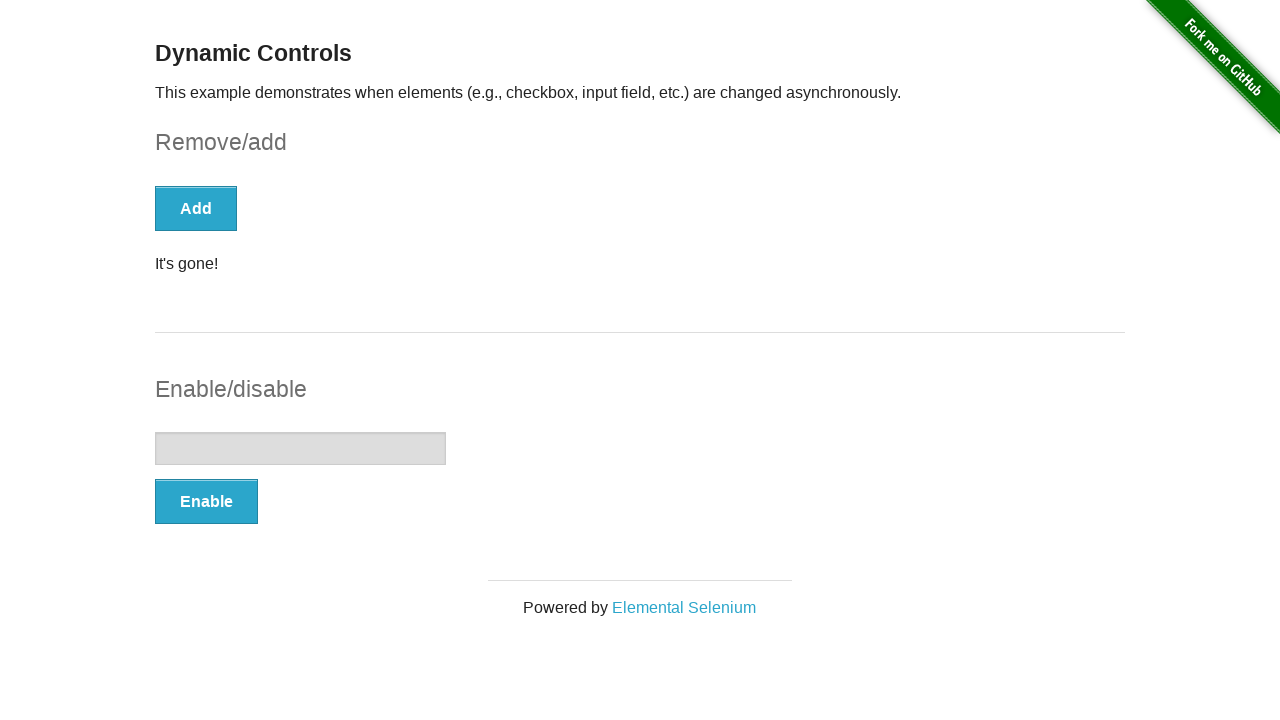

Verified that the checkbox is no longer present on the page
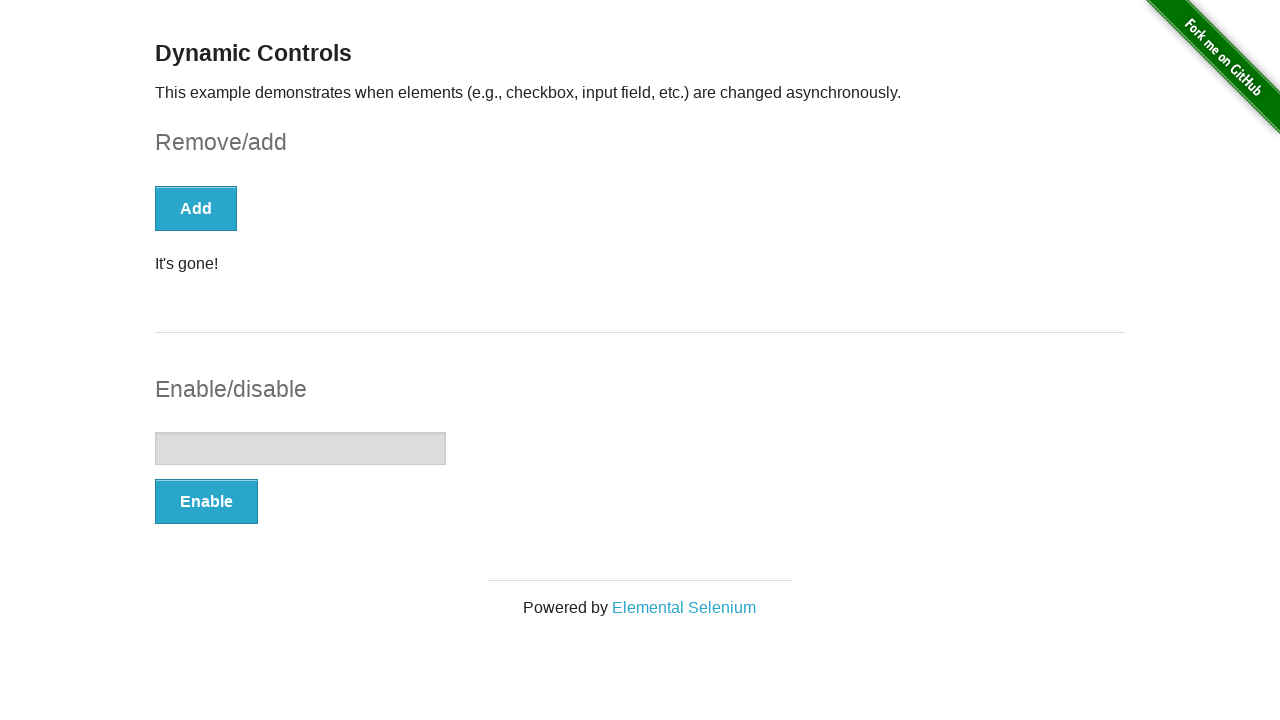

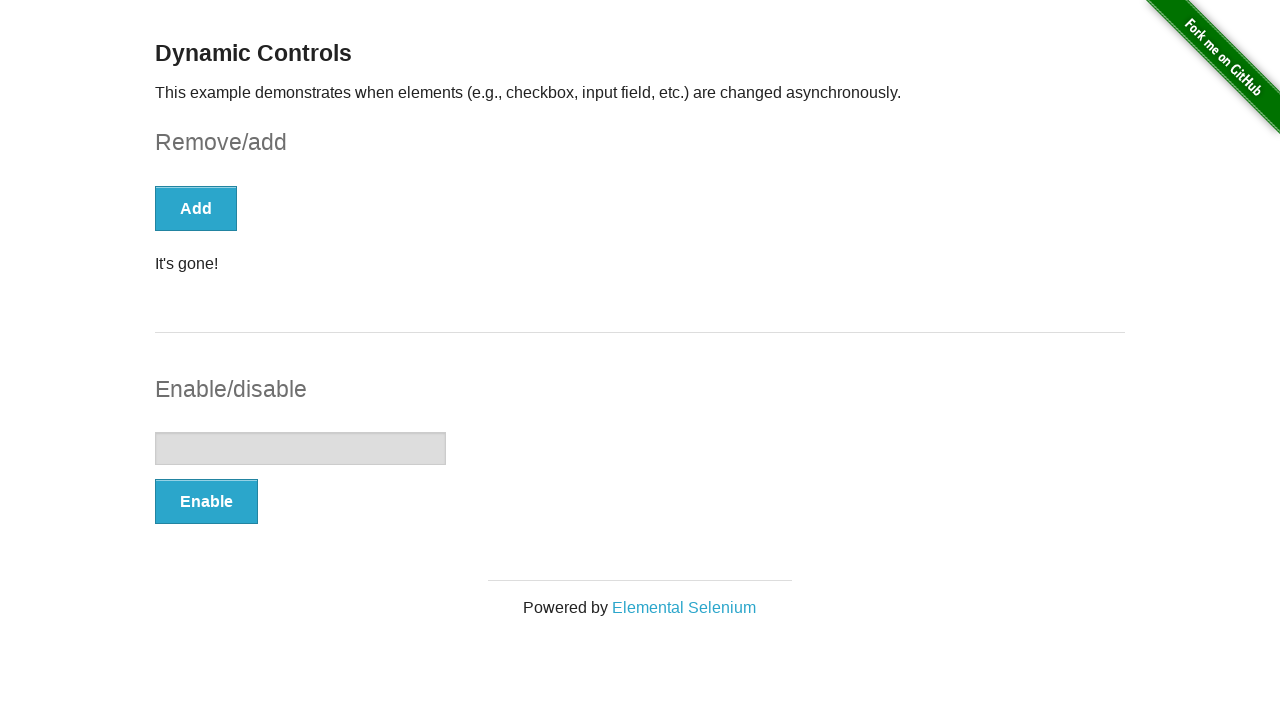